Tests modal dialog functionality by clicking a button to open a modal and then clicking the close button to dismiss it using JavaScript execution

Starting URL: https://formy-project.herokuapp.com/modal

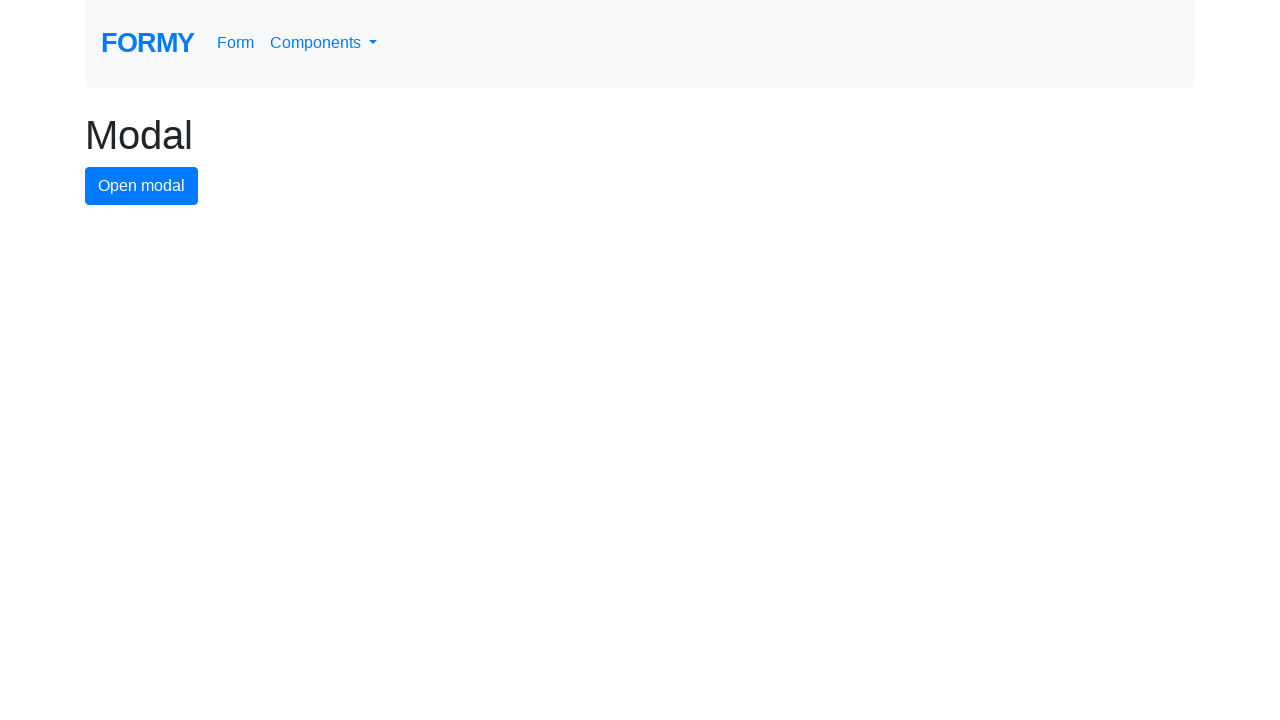

Clicked button to open modal dialog at (142, 186) on #modal-button
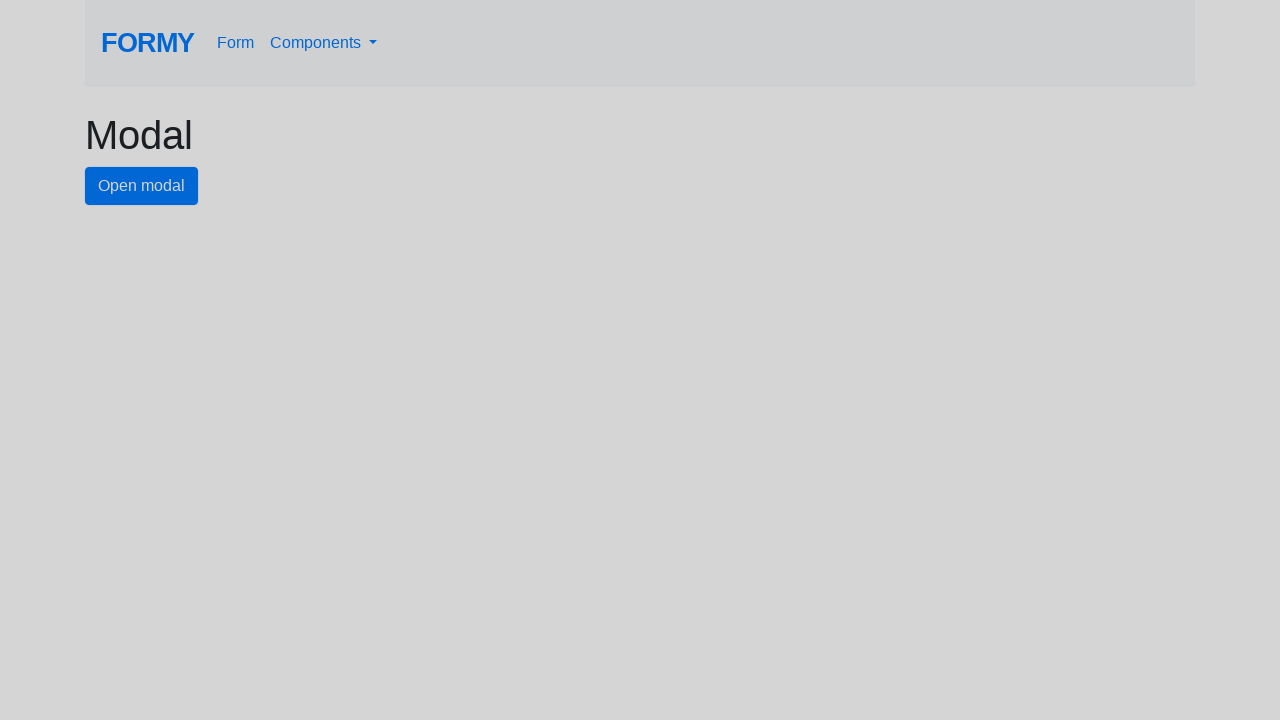

Clicked close button to dismiss modal dialog using JavaScript execution at (782, 184) on #close-button
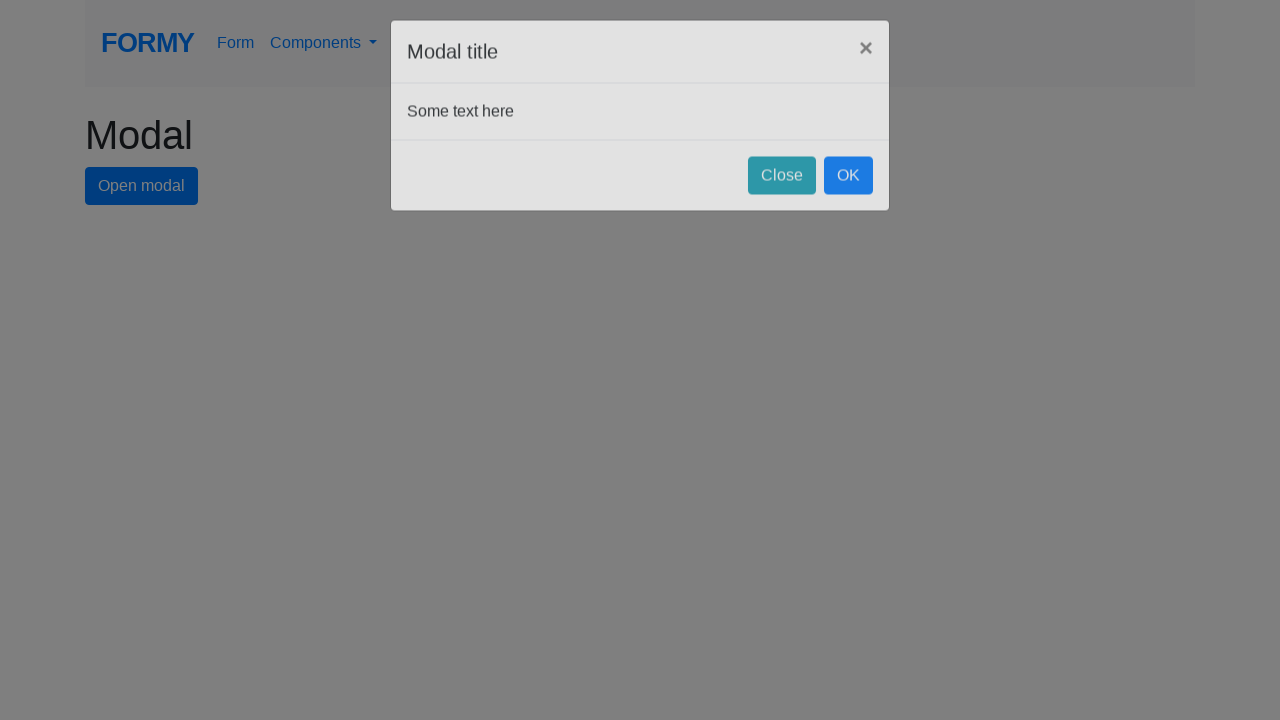

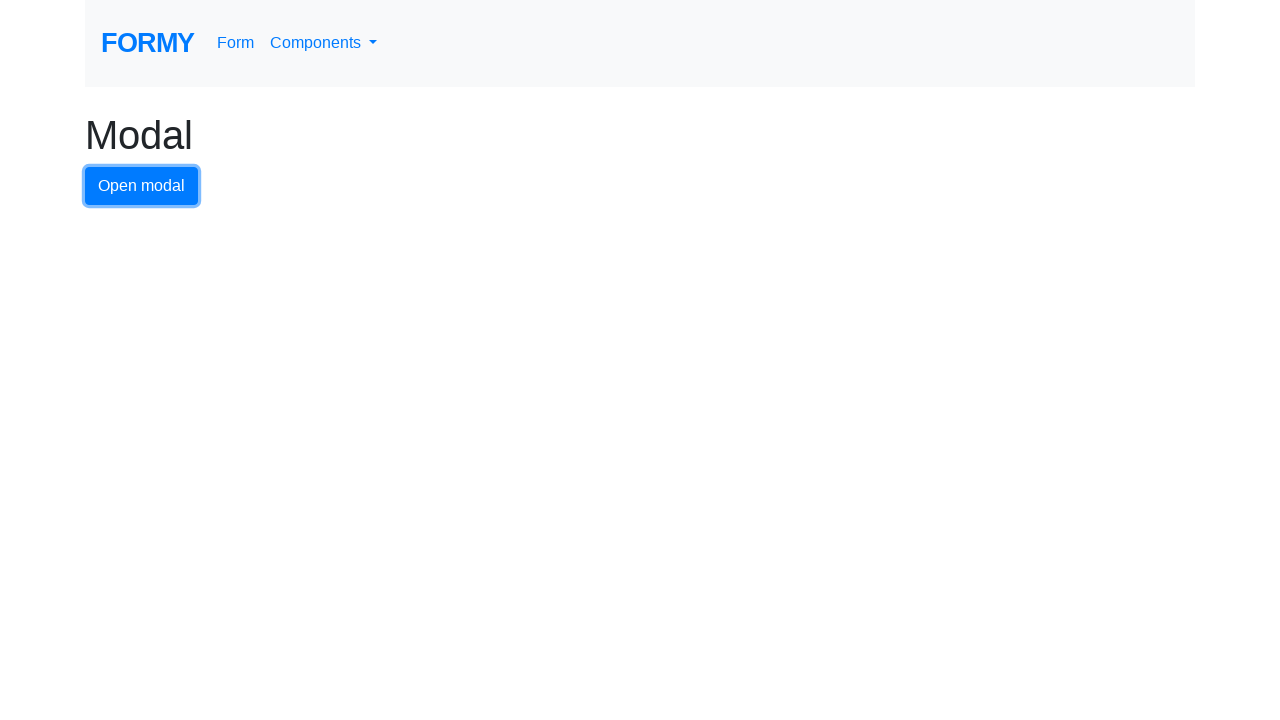